Tests drag and drop functionality on the jQuery UI droppable demo page by dragging the draggable element to a target position.

Starting URL: https://jqueryui.com/droppable/

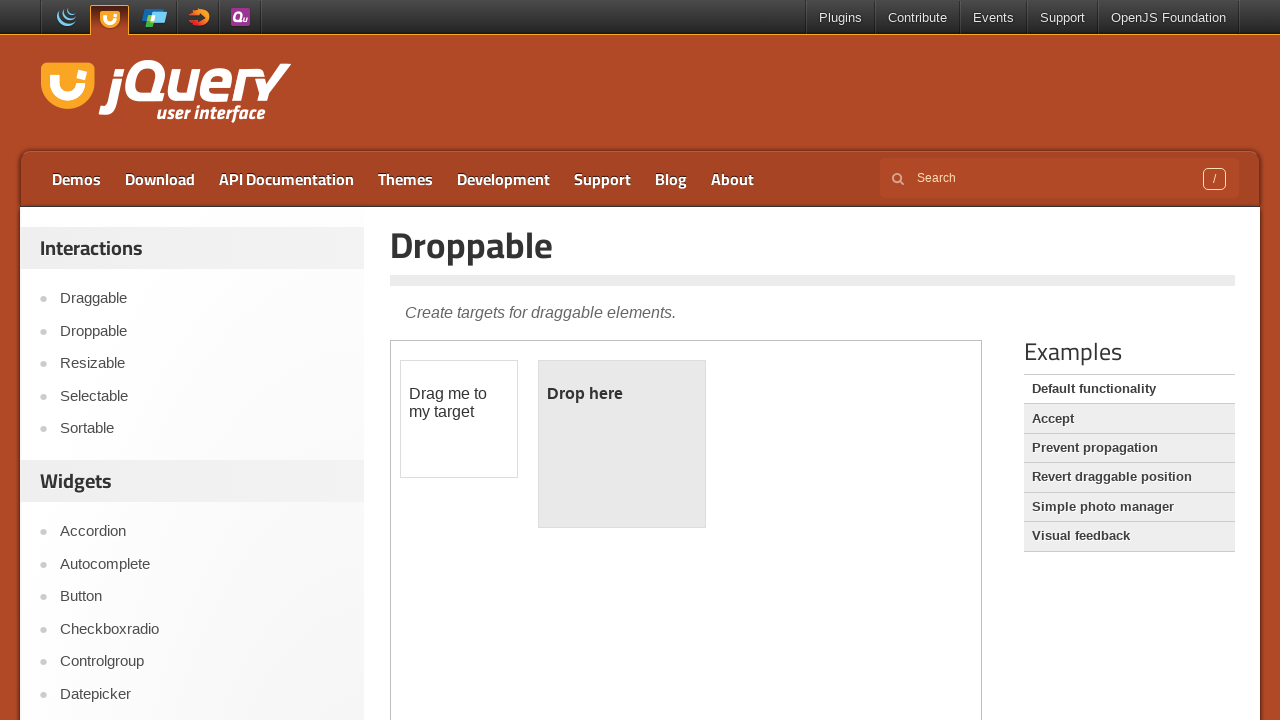

Located the demo iframe containing droppable elements
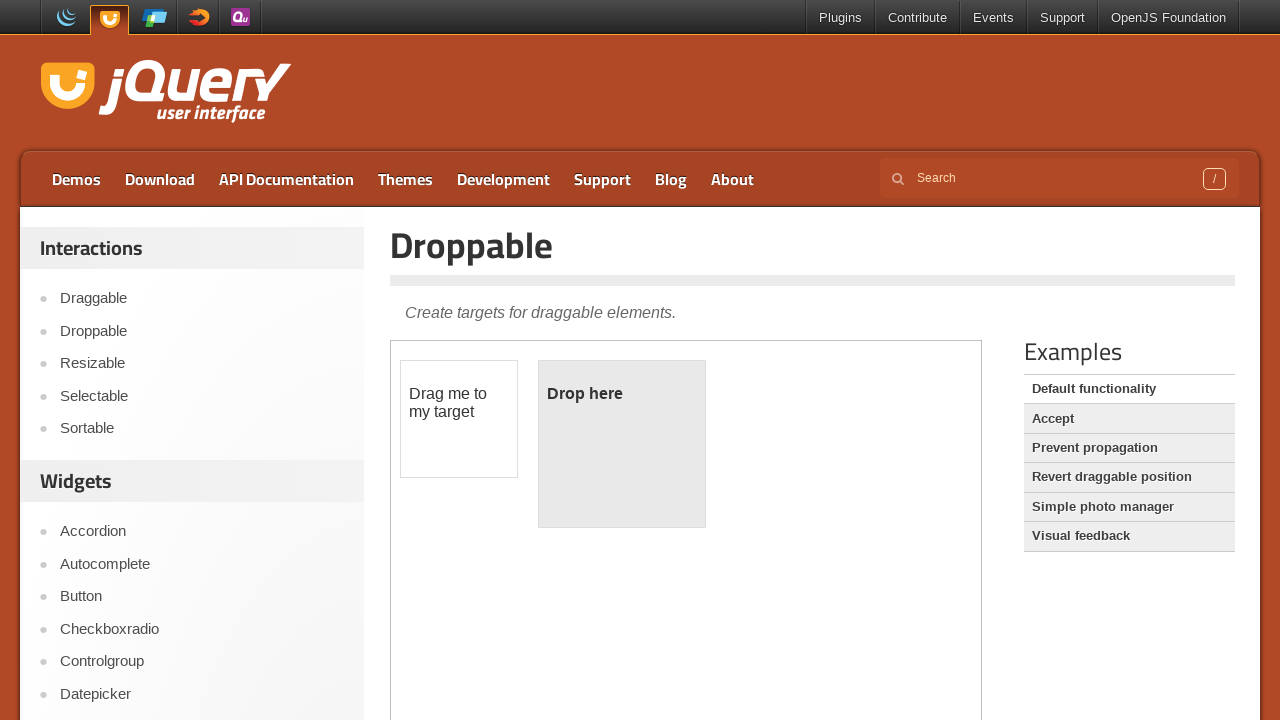

Located the draggable element with ID 'draggable'
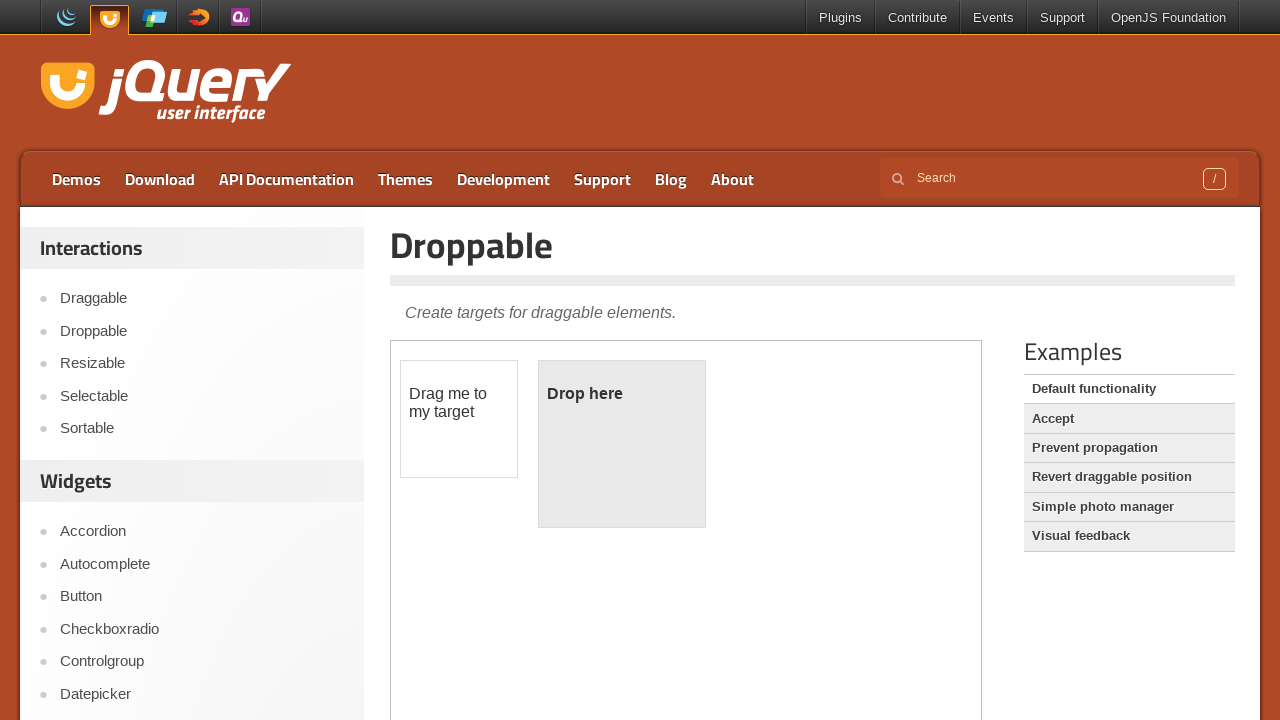

Located the droppable target element with ID 'droppable'
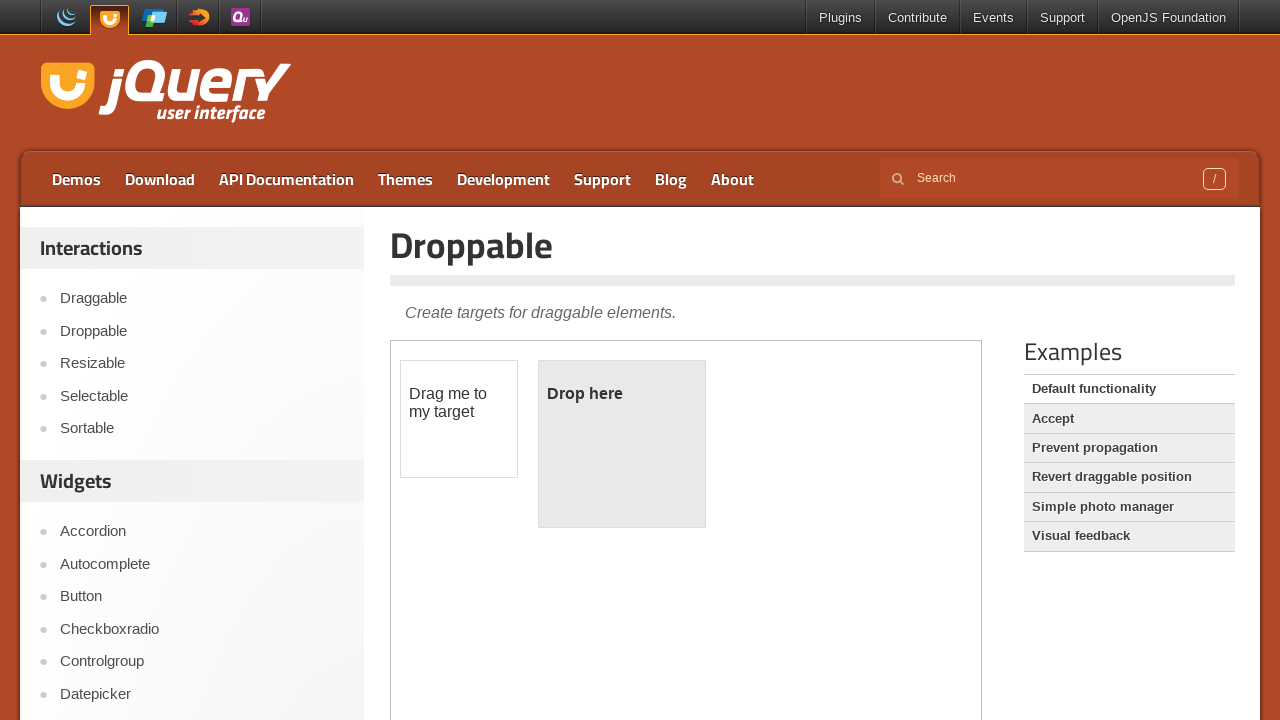

Dragged the draggable element to the droppable target position at (622, 444)
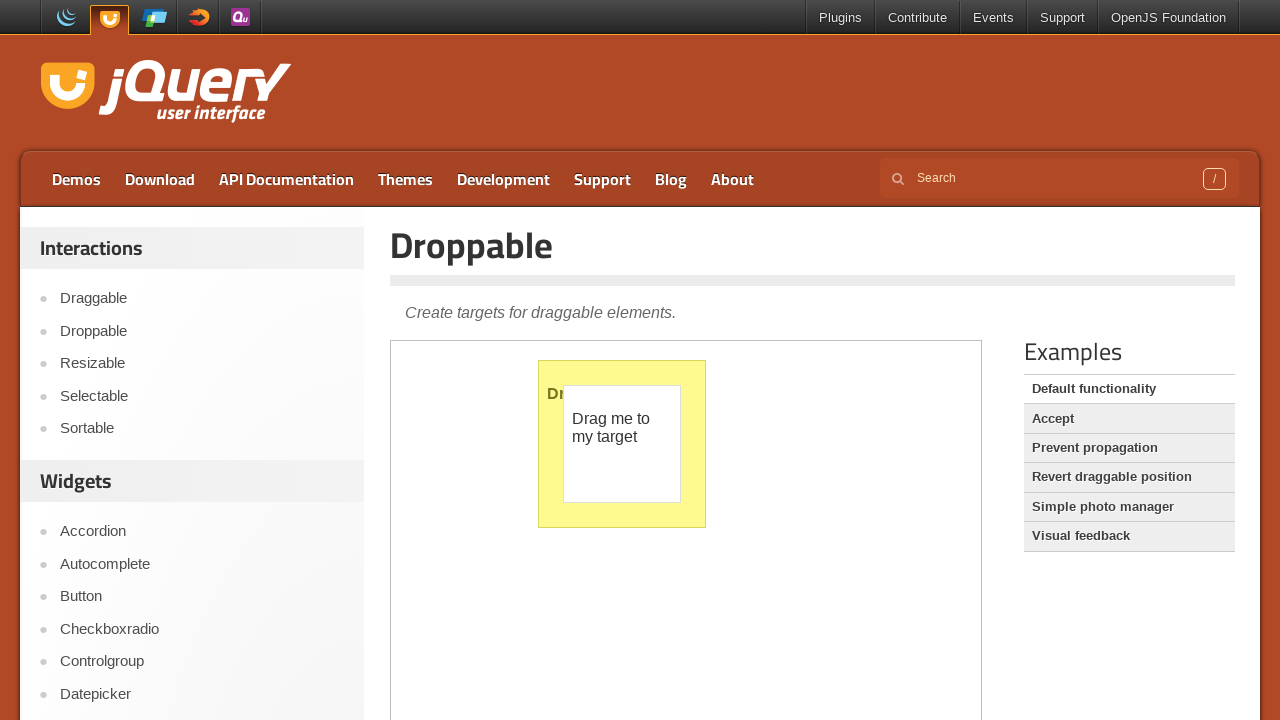

Waited 1 second for drag and drop operation to complete
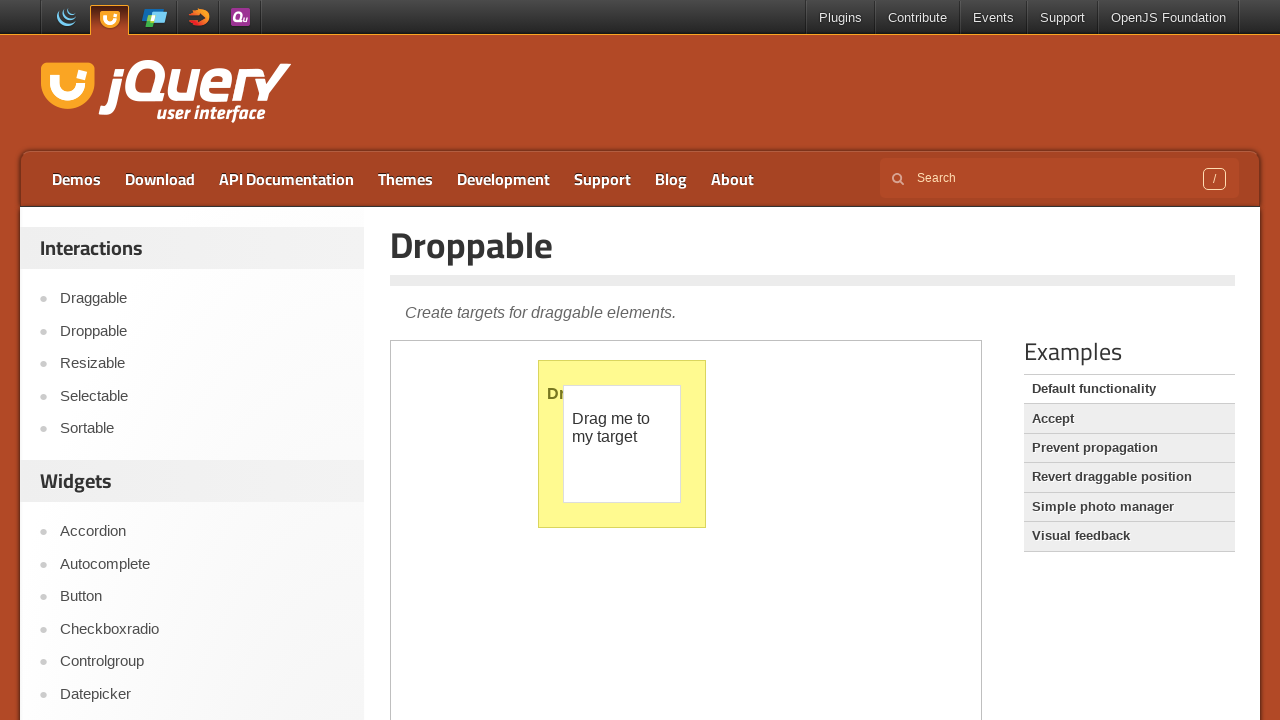

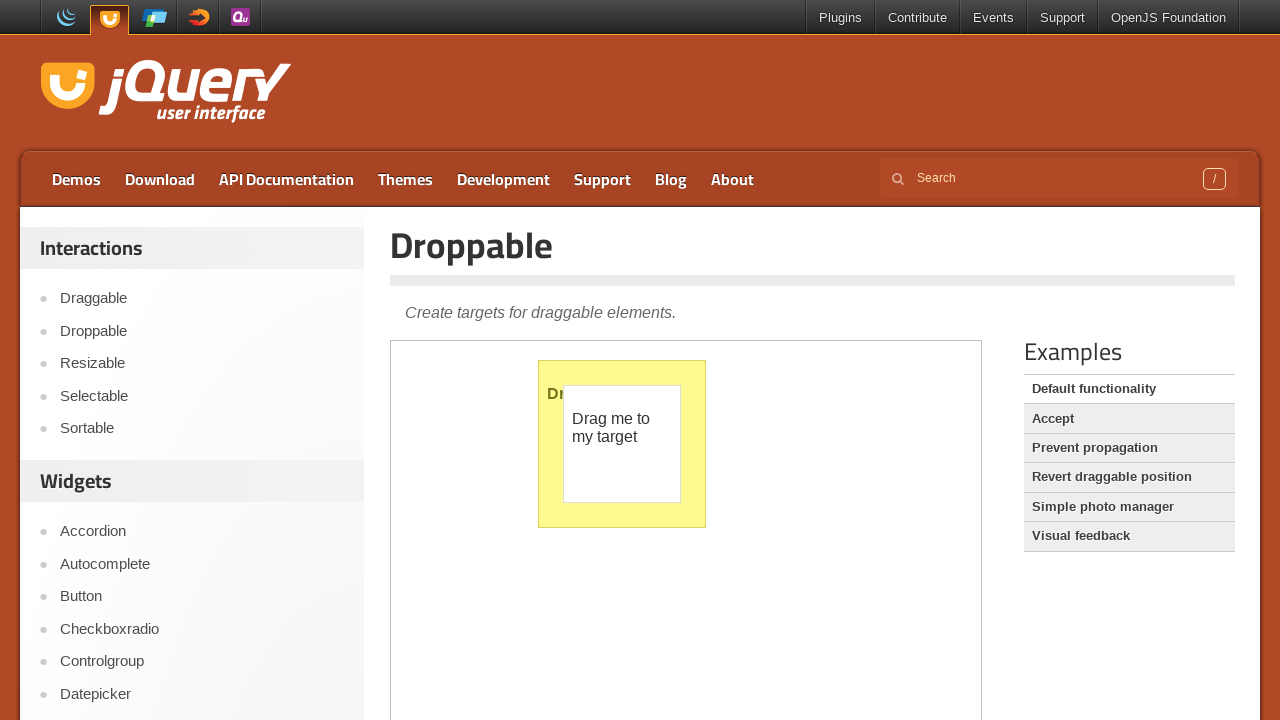